Tests marking all todo items as completed using the toggle-all checkbox.

Starting URL: https://demo.playwright.dev/todomvc

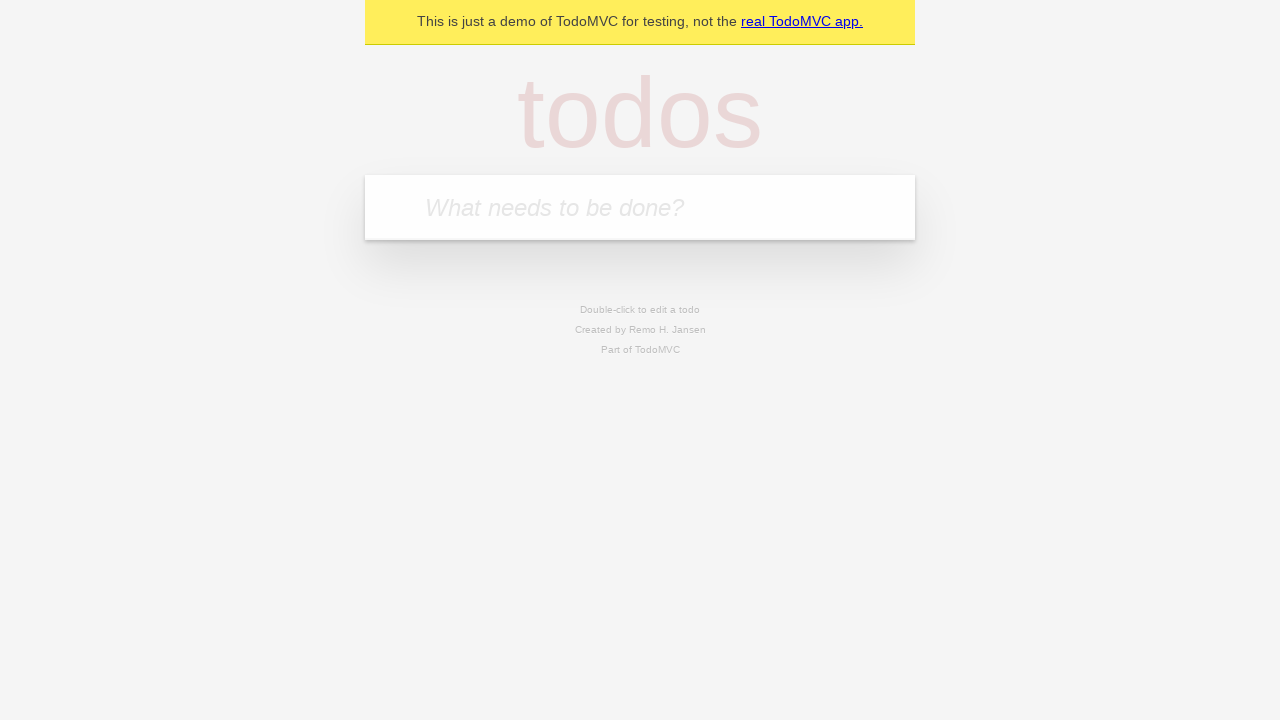

Filled todo input with 'buy some cheese' on internal:attr=[placeholder="What needs to be done?"i]
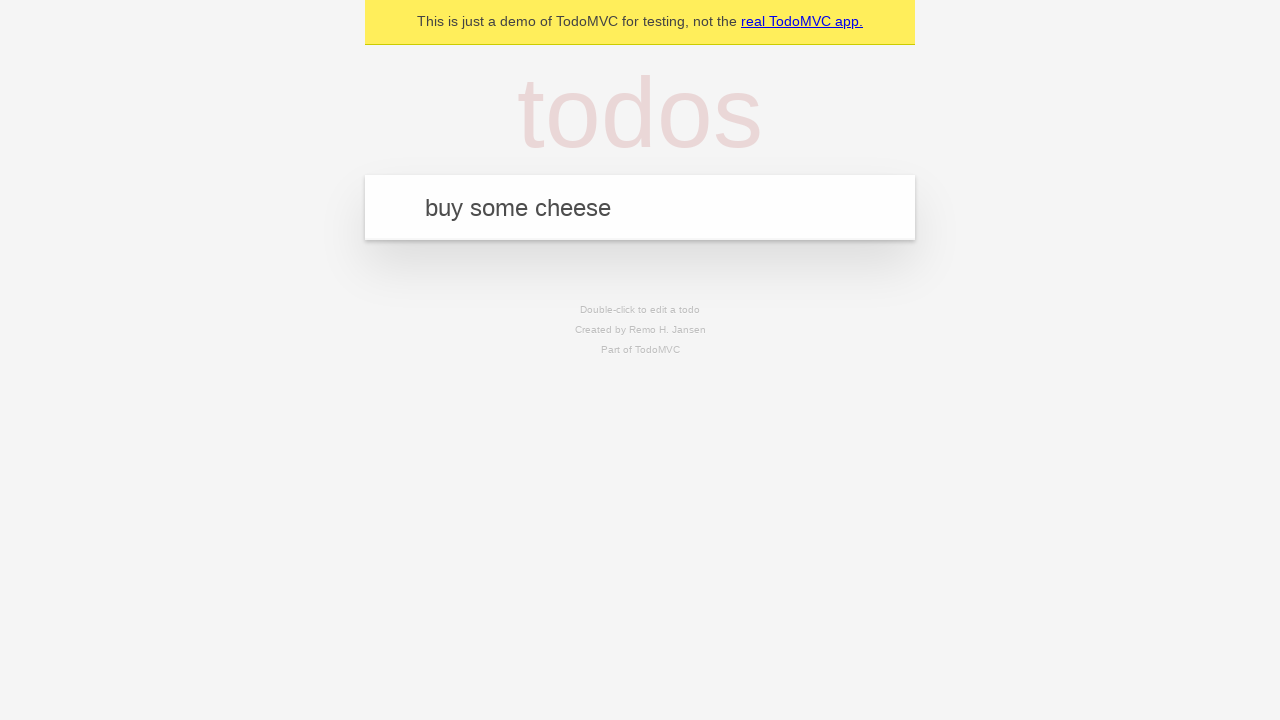

Pressed Enter to create todo 'buy some cheese' on internal:attr=[placeholder="What needs to be done?"i]
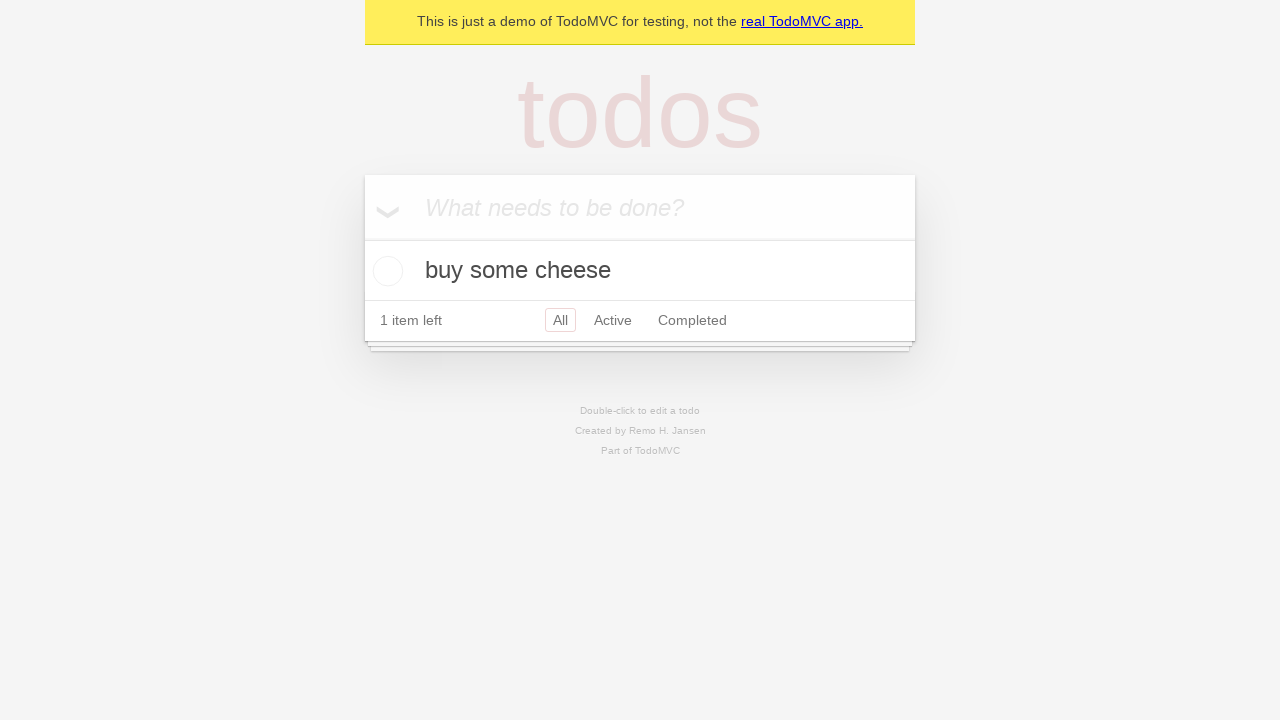

Filled todo input with 'feed the cat' on internal:attr=[placeholder="What needs to be done?"i]
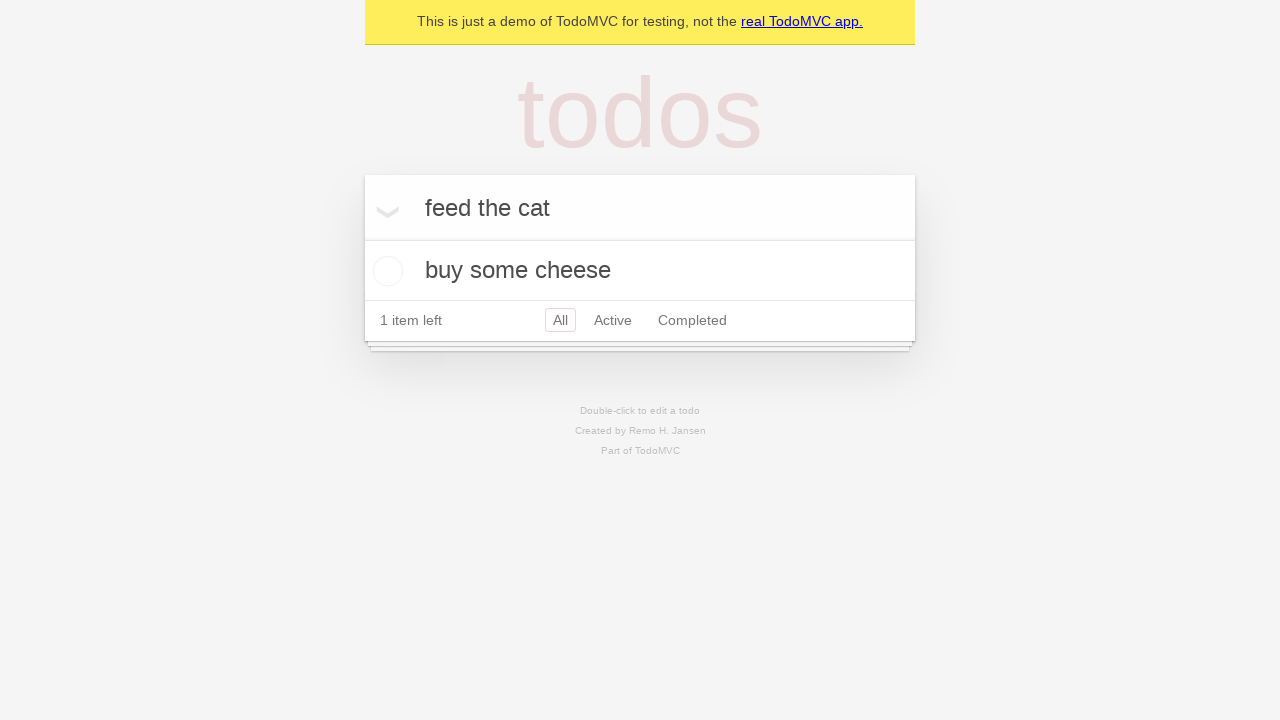

Pressed Enter to create todo 'feed the cat' on internal:attr=[placeholder="What needs to be done?"i]
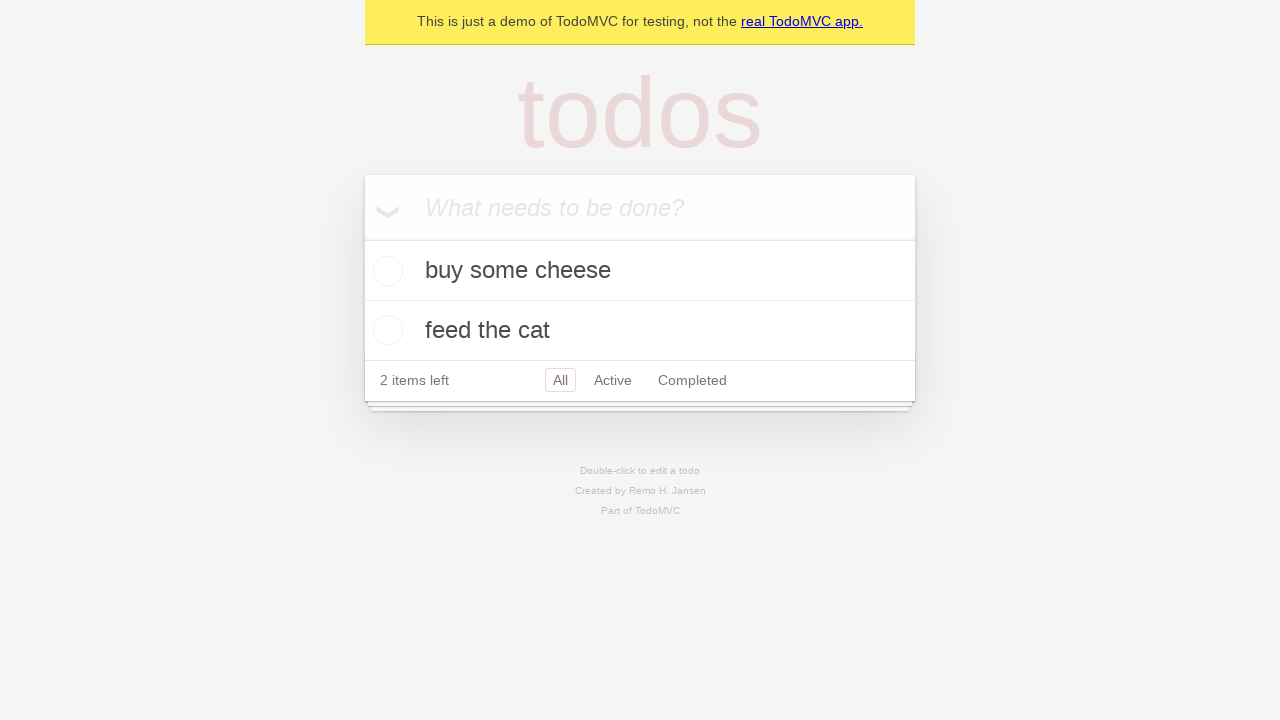

Filled todo input with 'book a doctors appointment' on internal:attr=[placeholder="What needs to be done?"i]
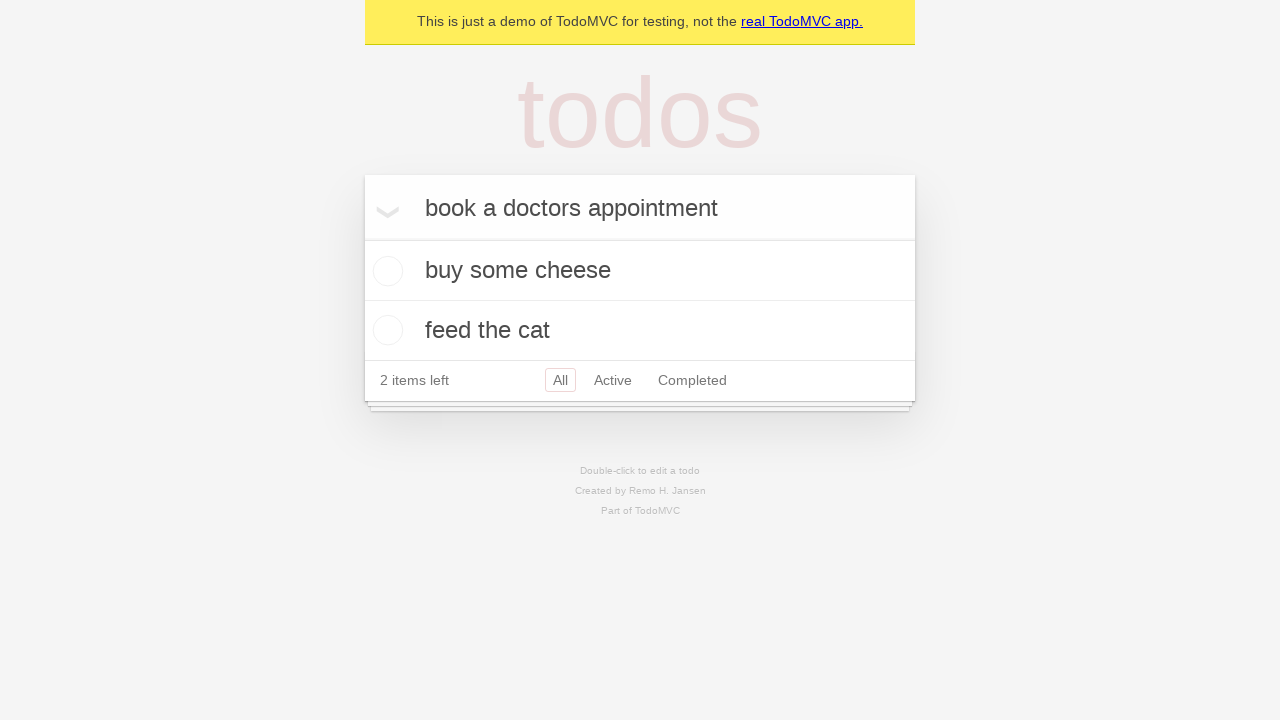

Pressed Enter to create todo 'book a doctors appointment' on internal:attr=[placeholder="What needs to be done?"i]
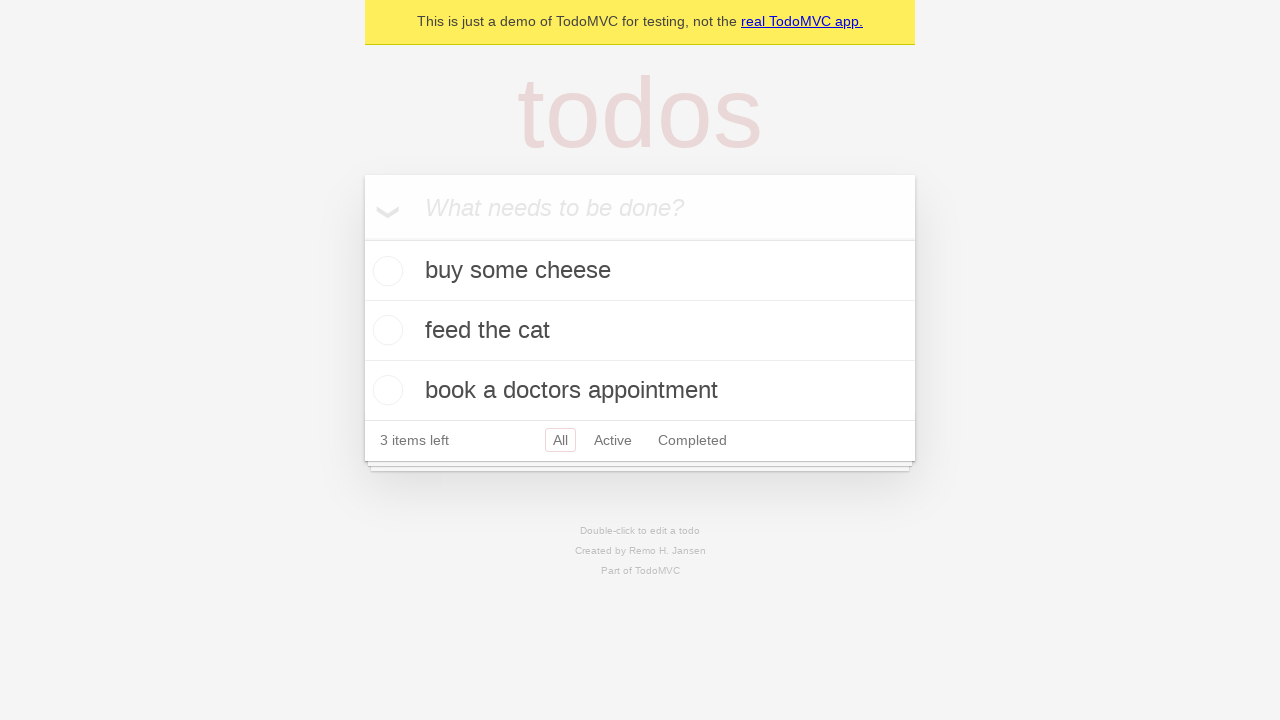

Waited for all three todos to be created
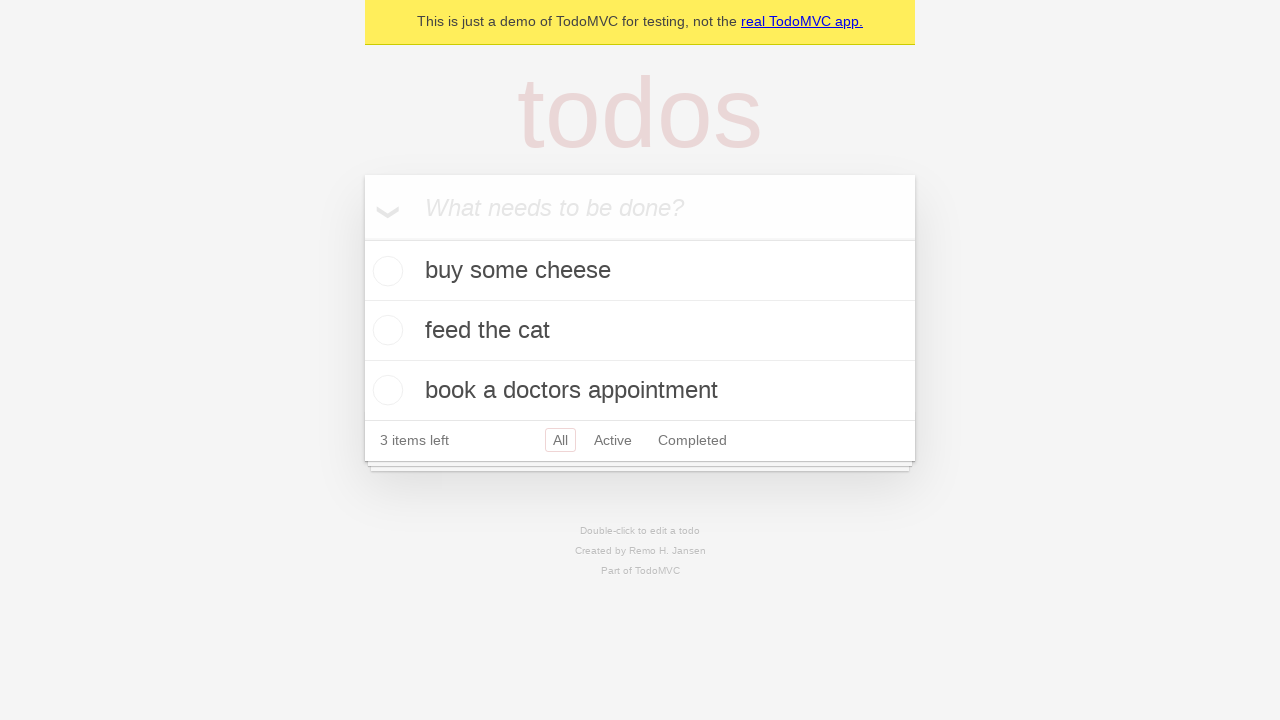

Clicked 'Mark all as complete' checkbox at (362, 238) on internal:label="Mark all as complete"i
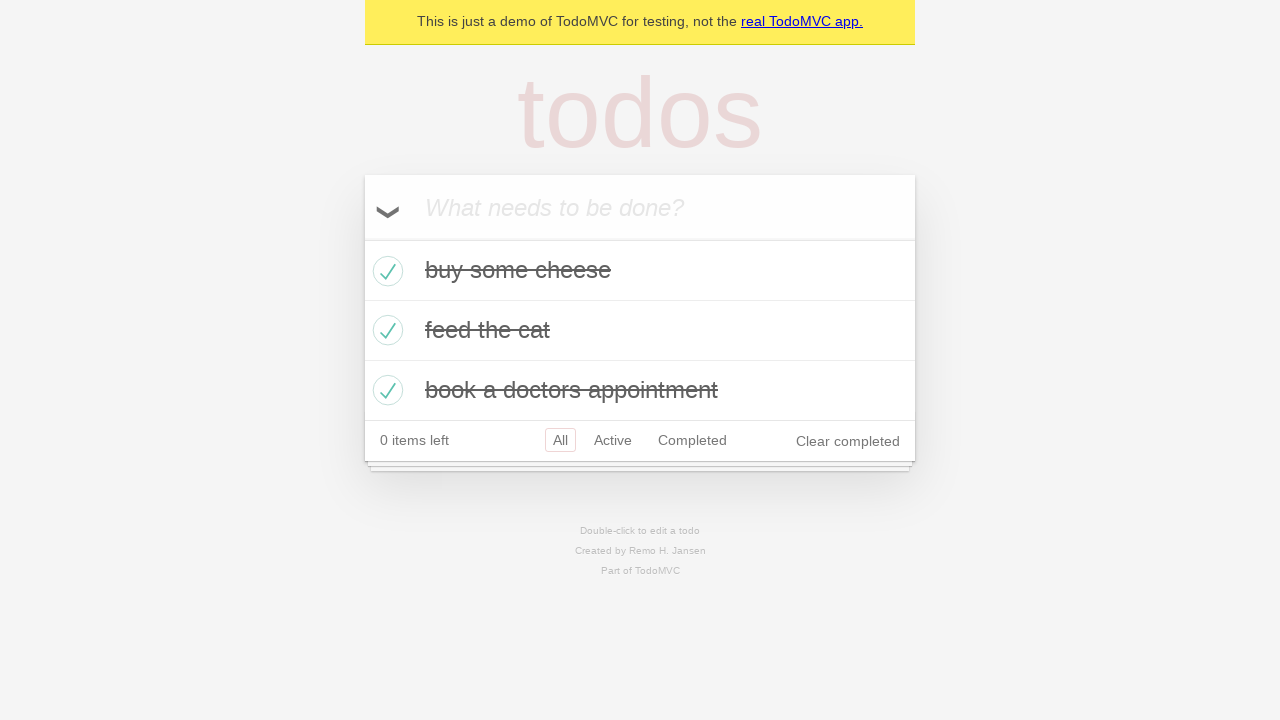

Waited for todos to show completed state
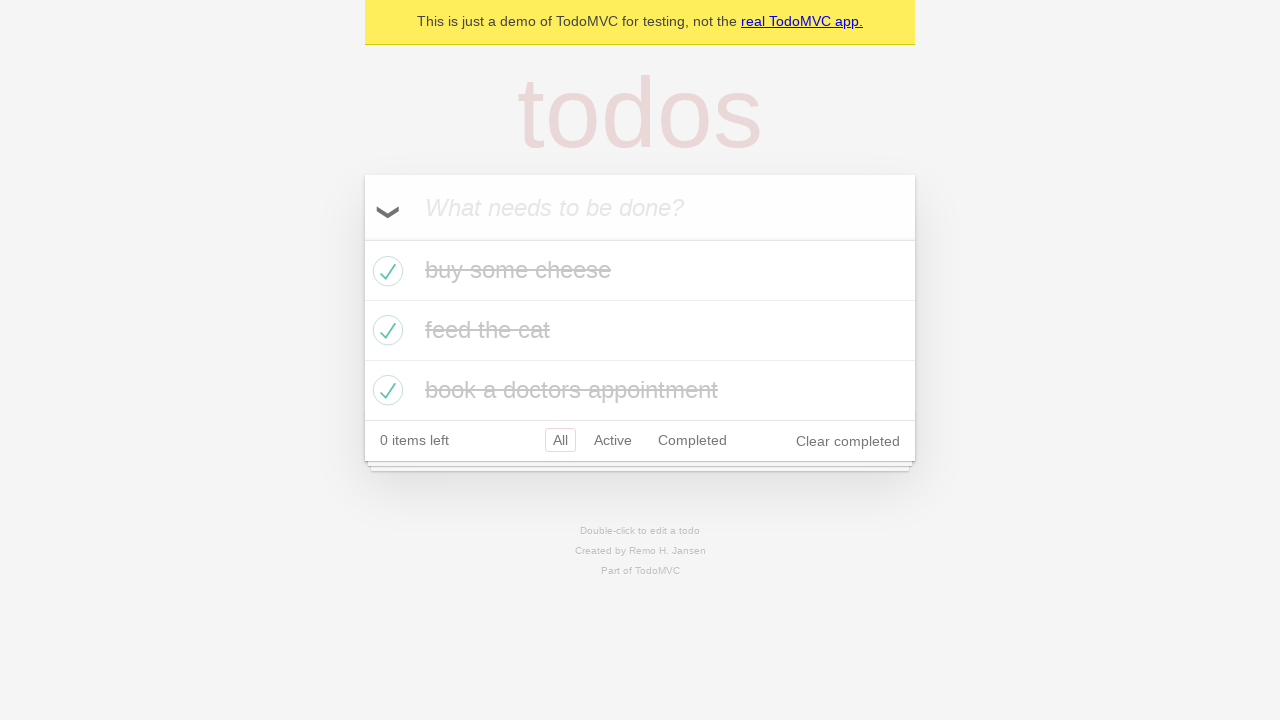

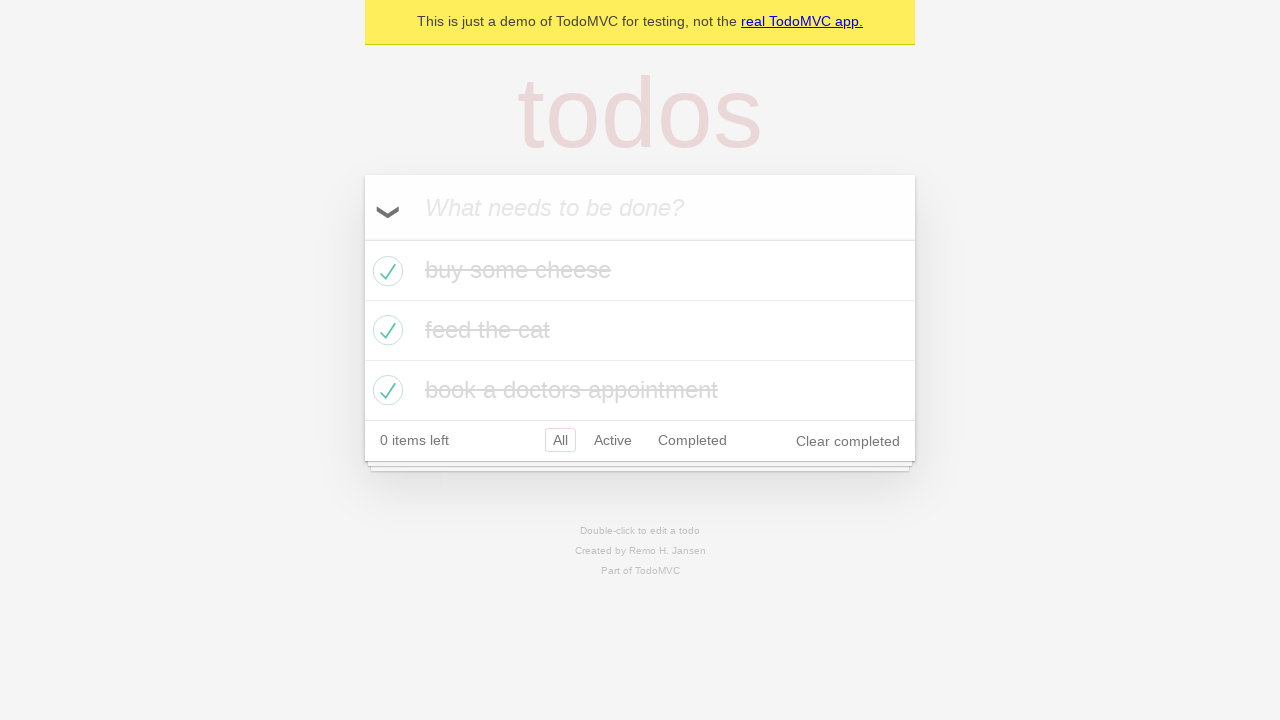